Tests table sorting functionality by clicking column header, verifies sorting order, searches for specific items with pagination, and tests the search filter feature

Starting URL: https://rahulshettyacademy.com/seleniumPractise/#/offers

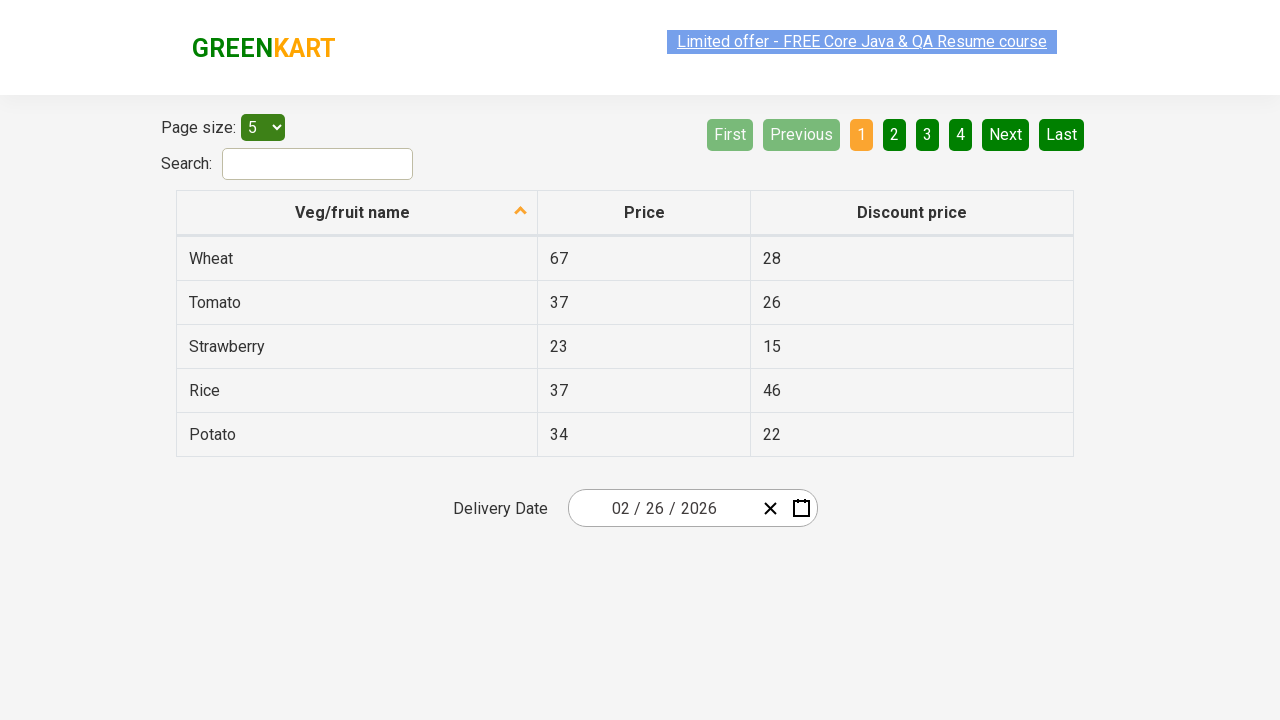

Clicked column header to sort table at (357, 213) on tr th
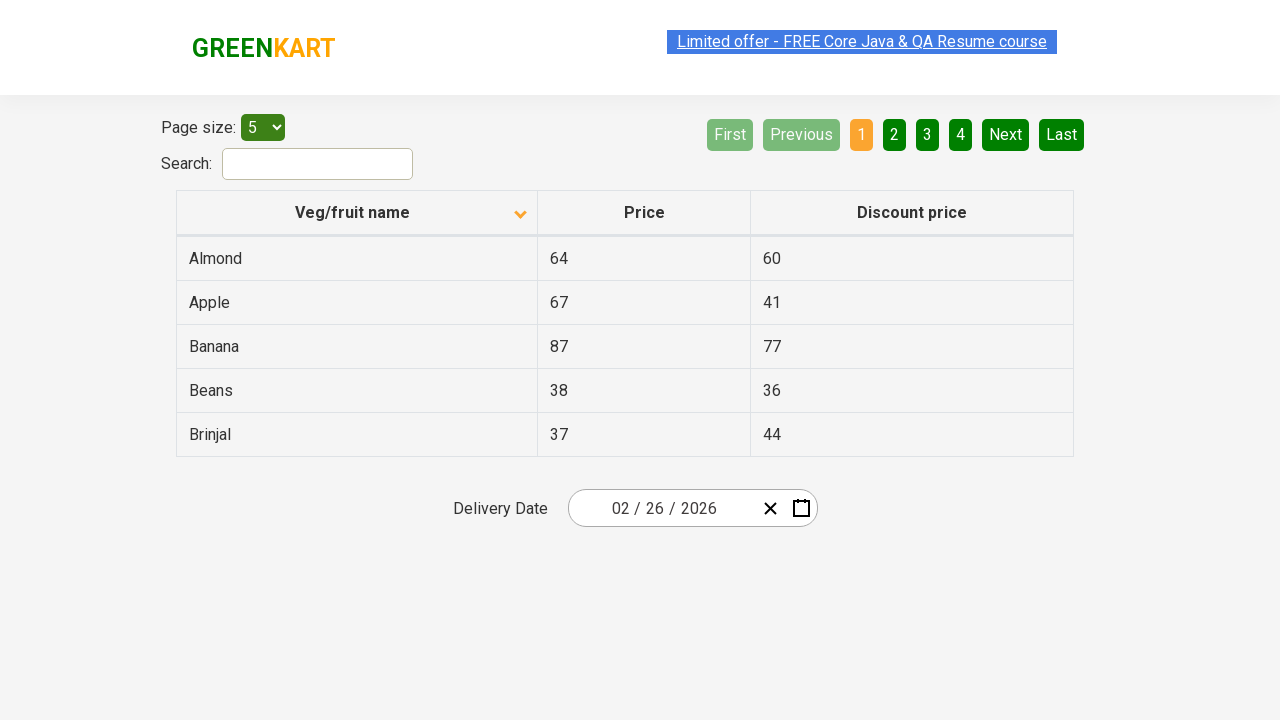

Table rows loaded and ready
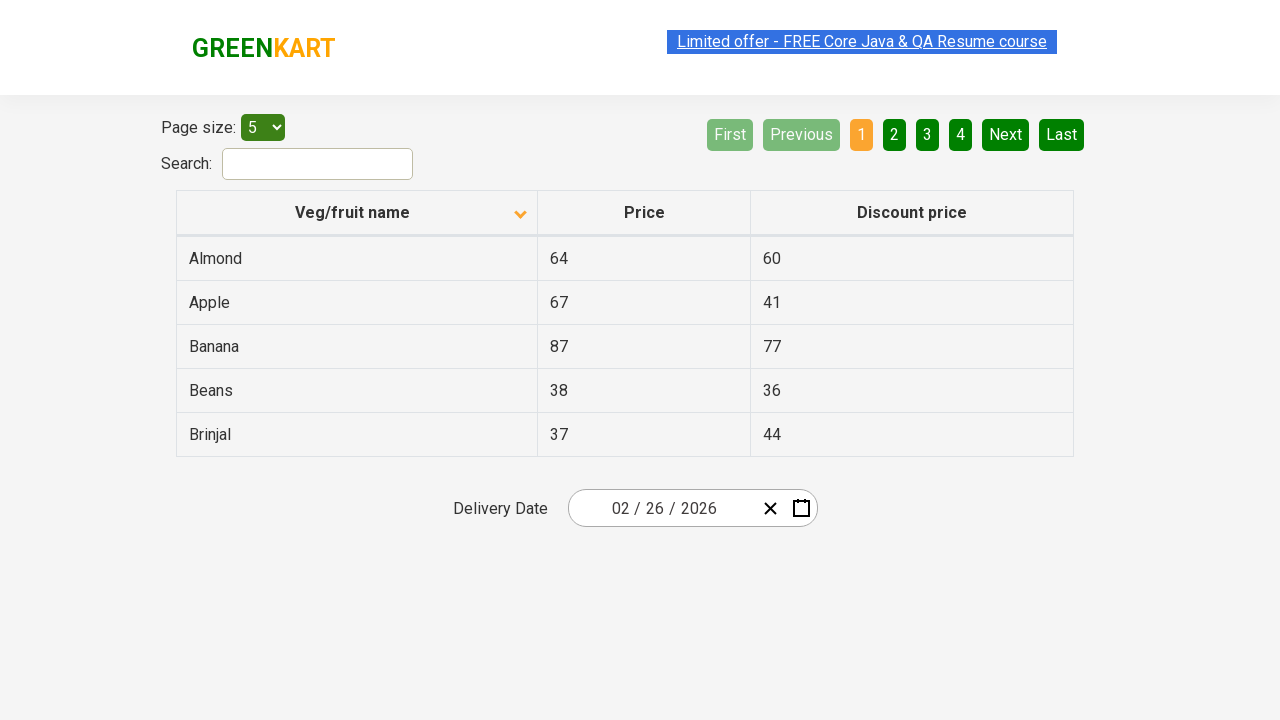

Retrieved all sorted table elements for verification
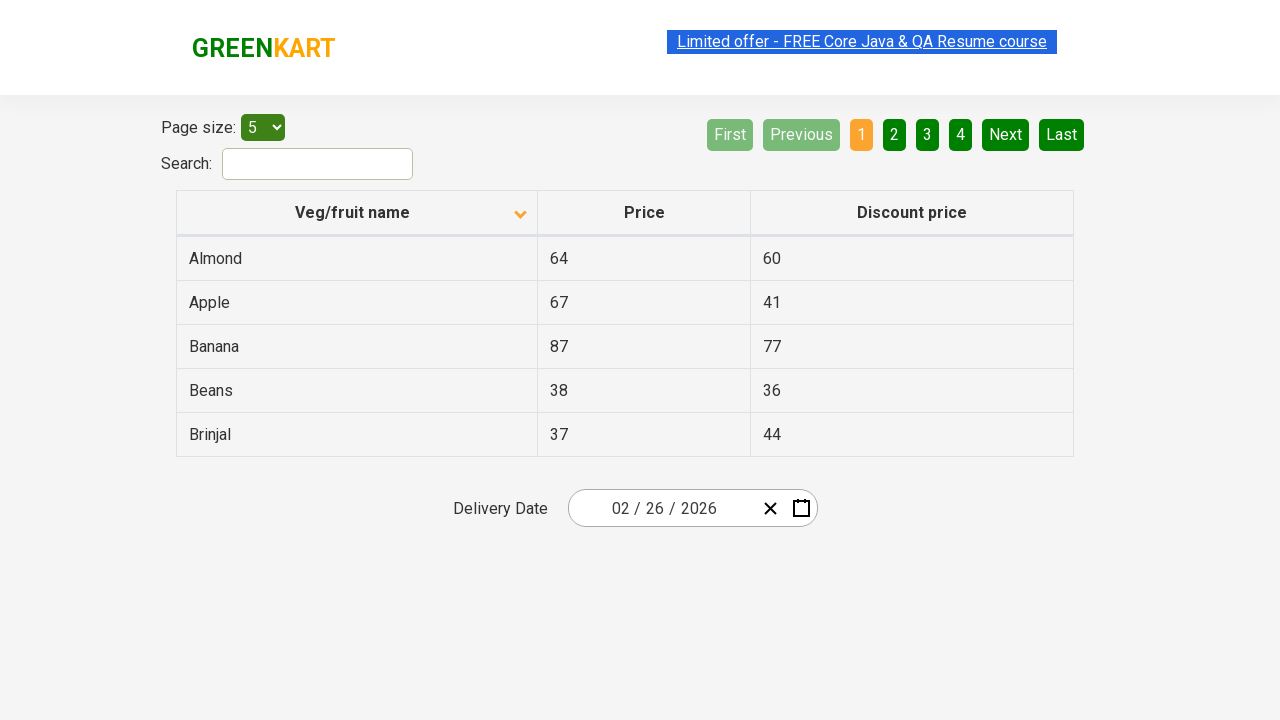

Clicked next page button to continue searching for Rice at (1006, 134) on xpath=//a[@aria-label='Next']
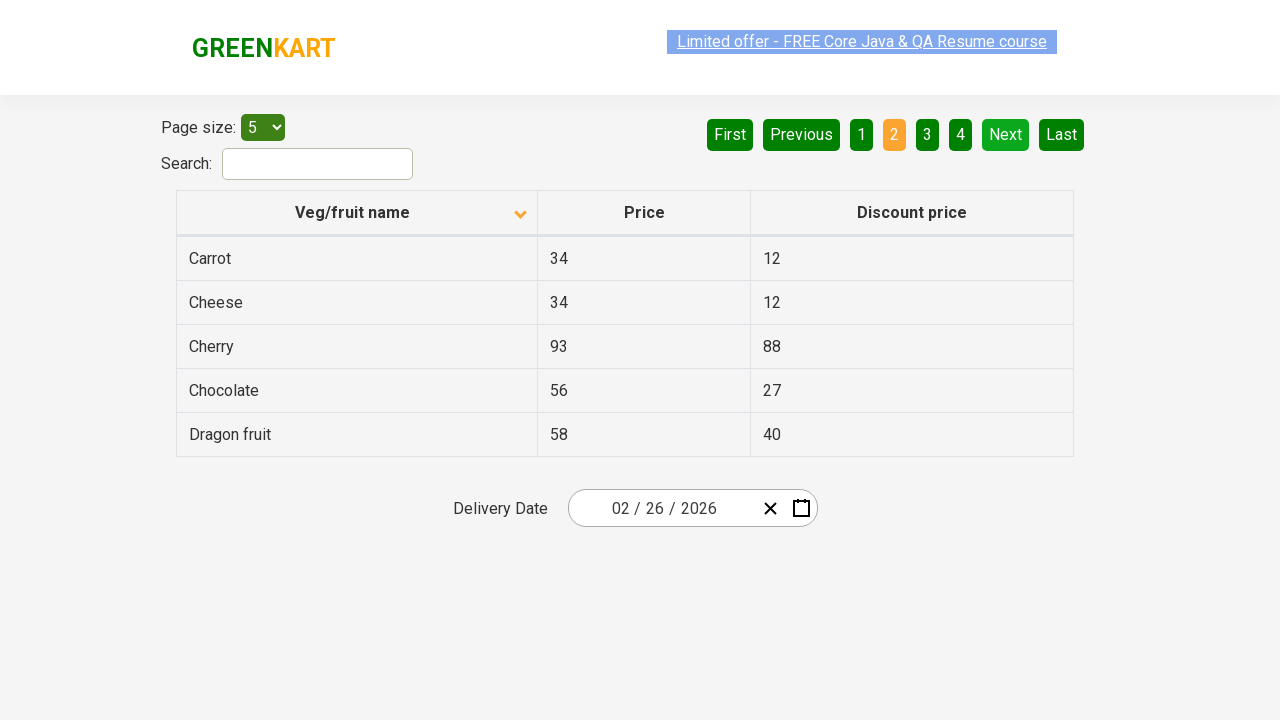

Clicked next page button to continue searching for Rice at (1006, 134) on xpath=//a[@aria-label='Next']
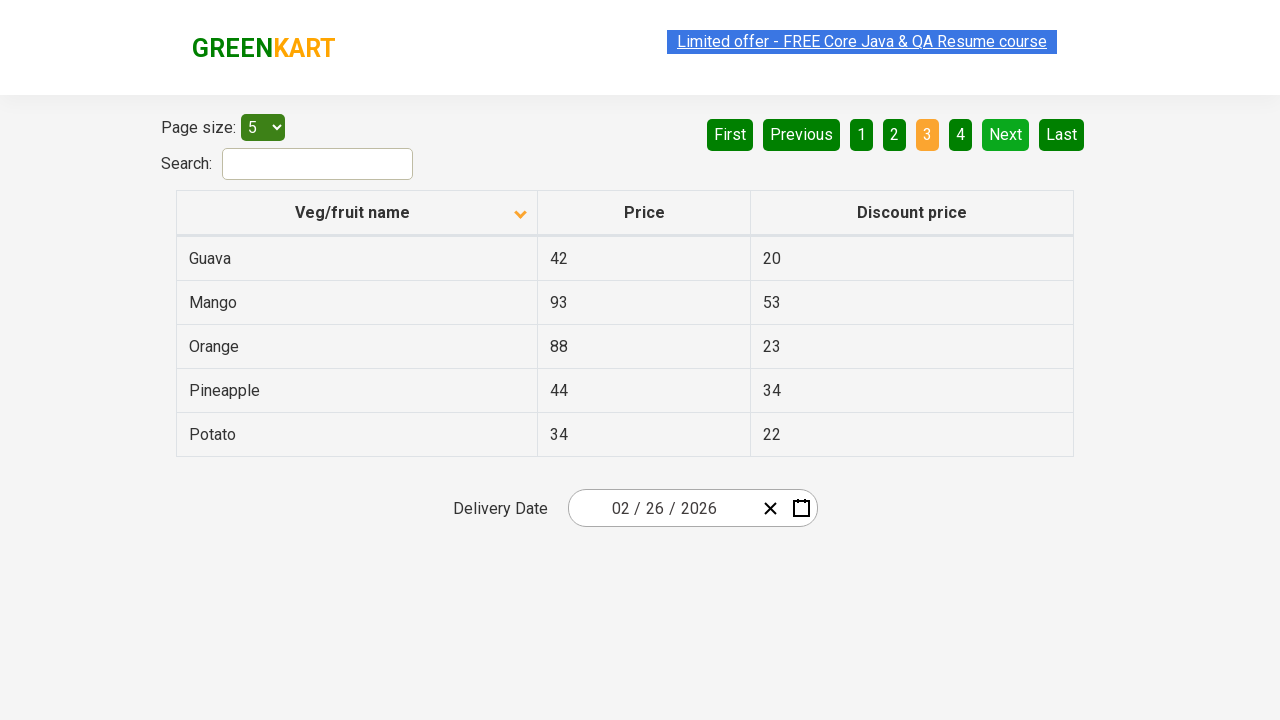

Clicked next page button to continue searching for Rice at (1006, 134) on xpath=//a[@aria-label='Next']
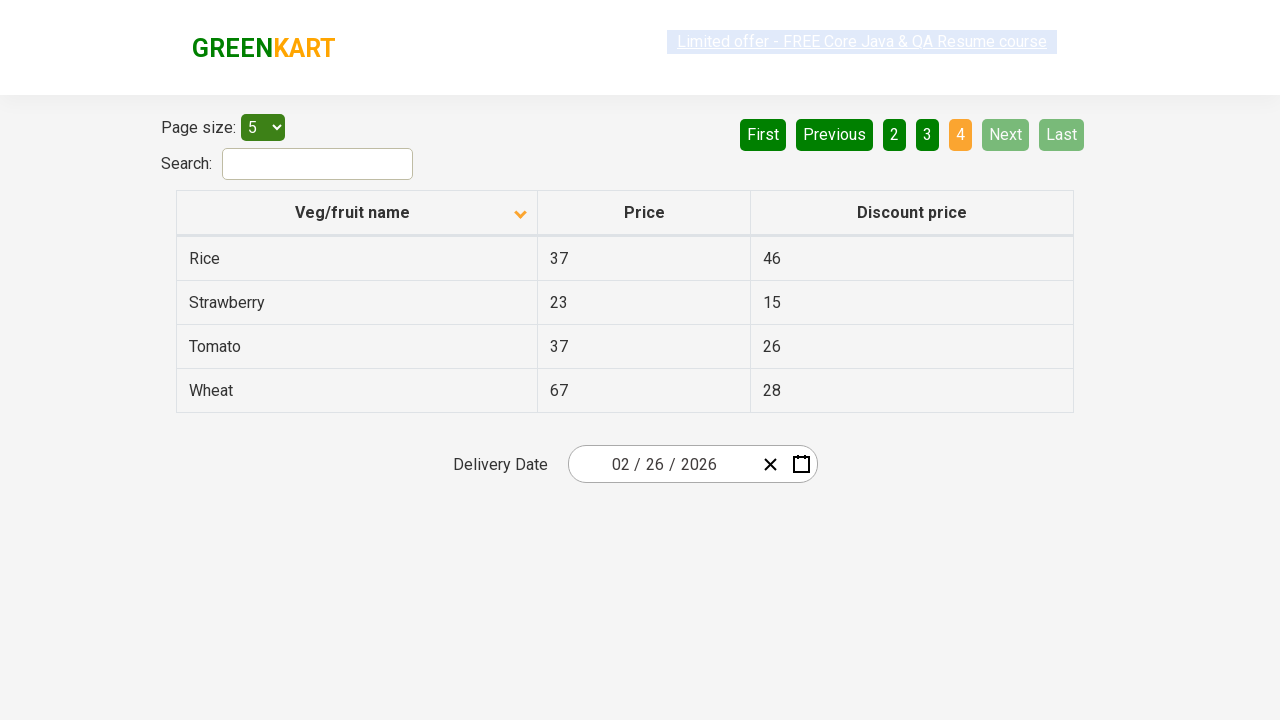

Found 'Rice' item with price: 37
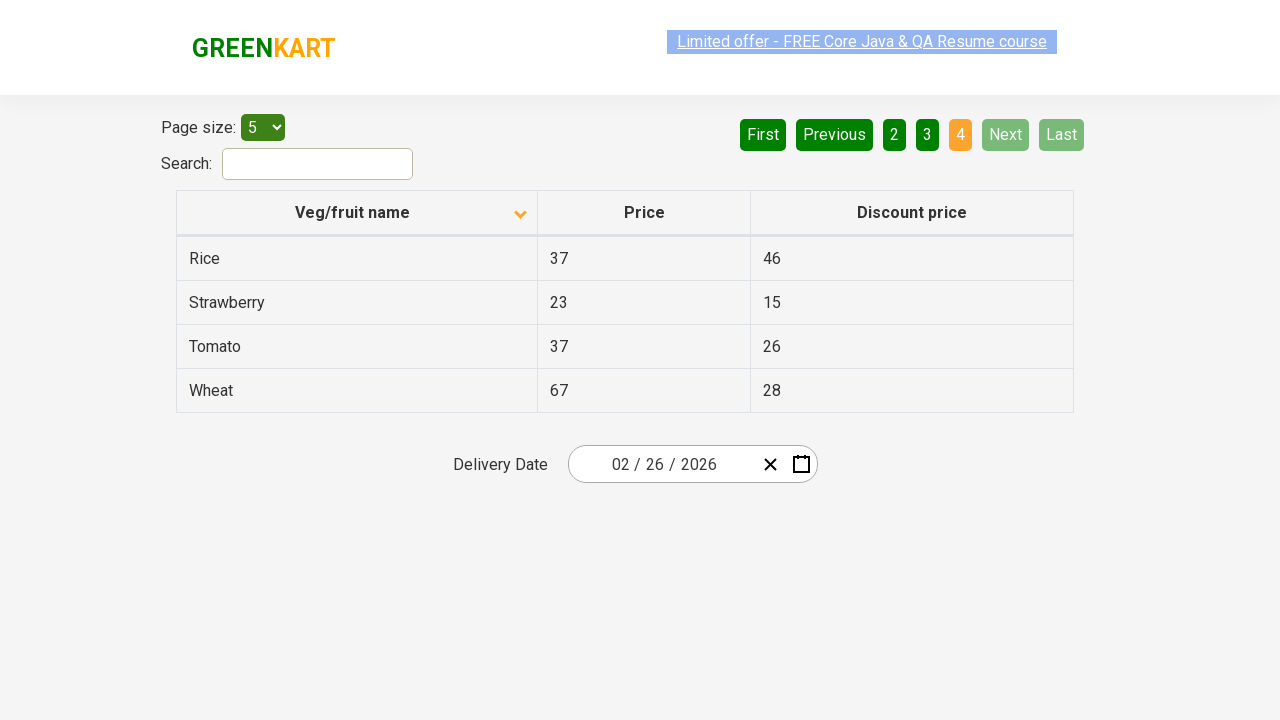

Entered 'Rice' in search filter field on #search-field
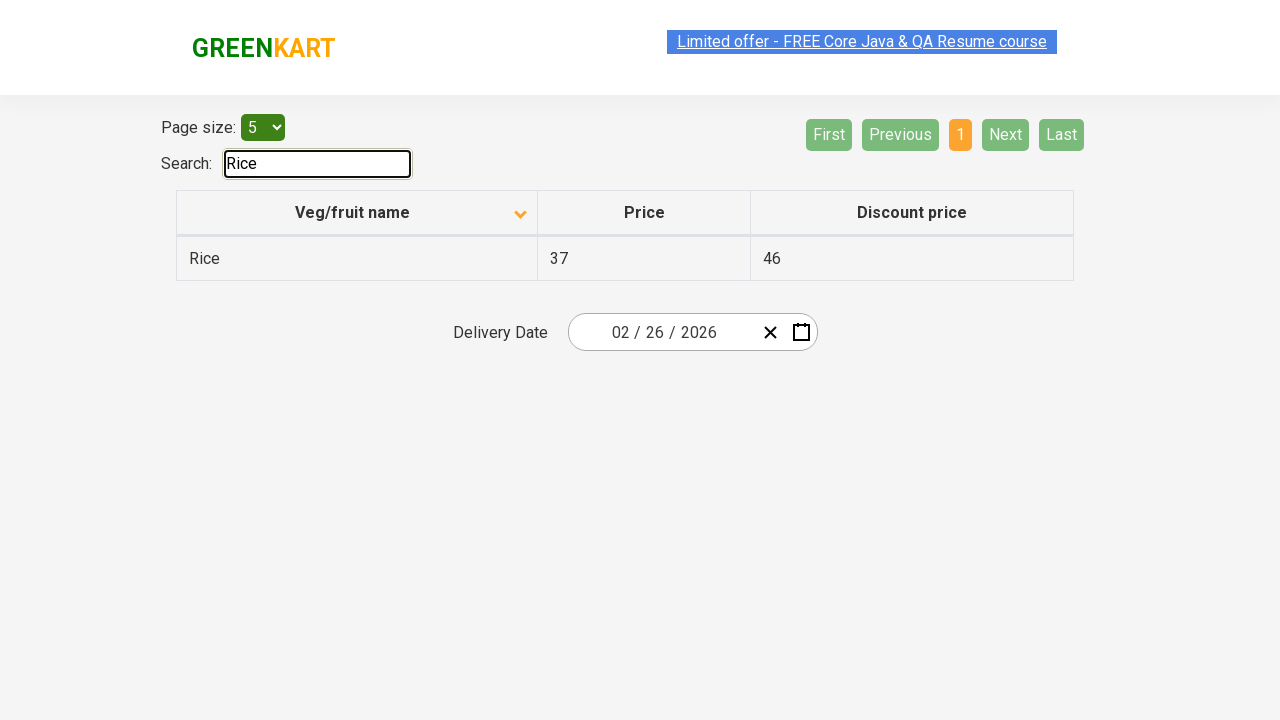

Filtered search results loaded for 'Rice'
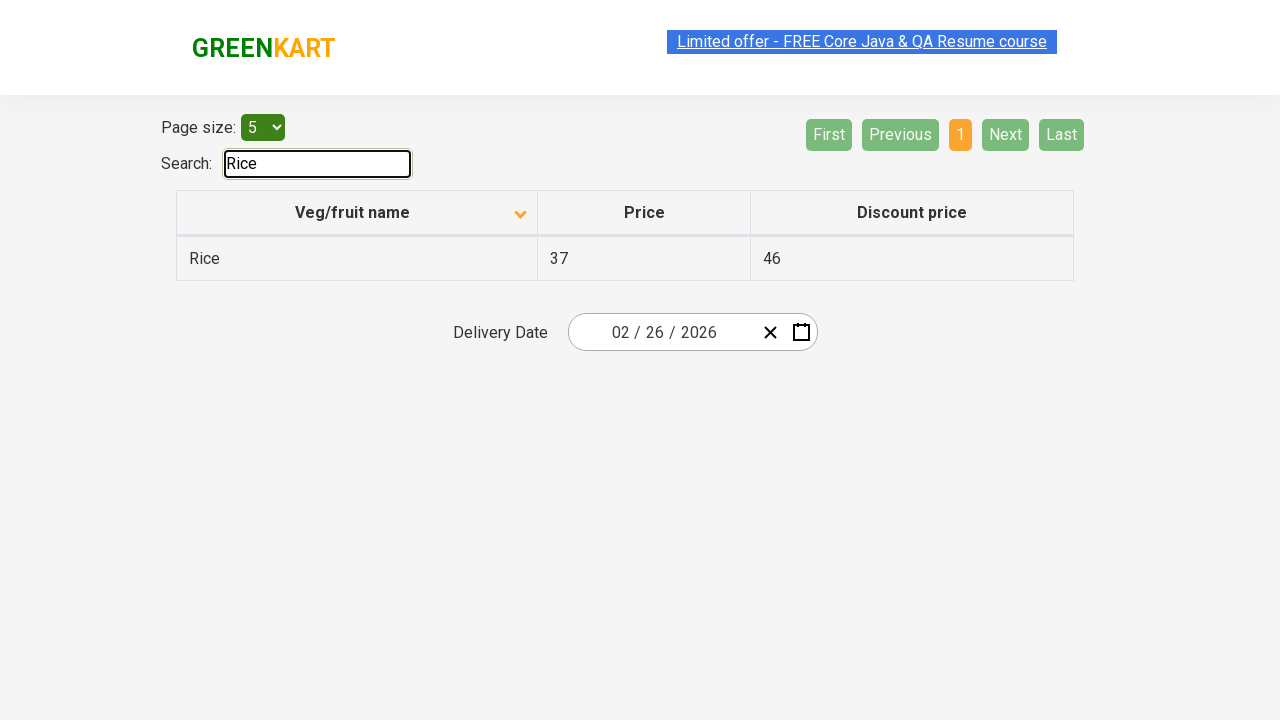

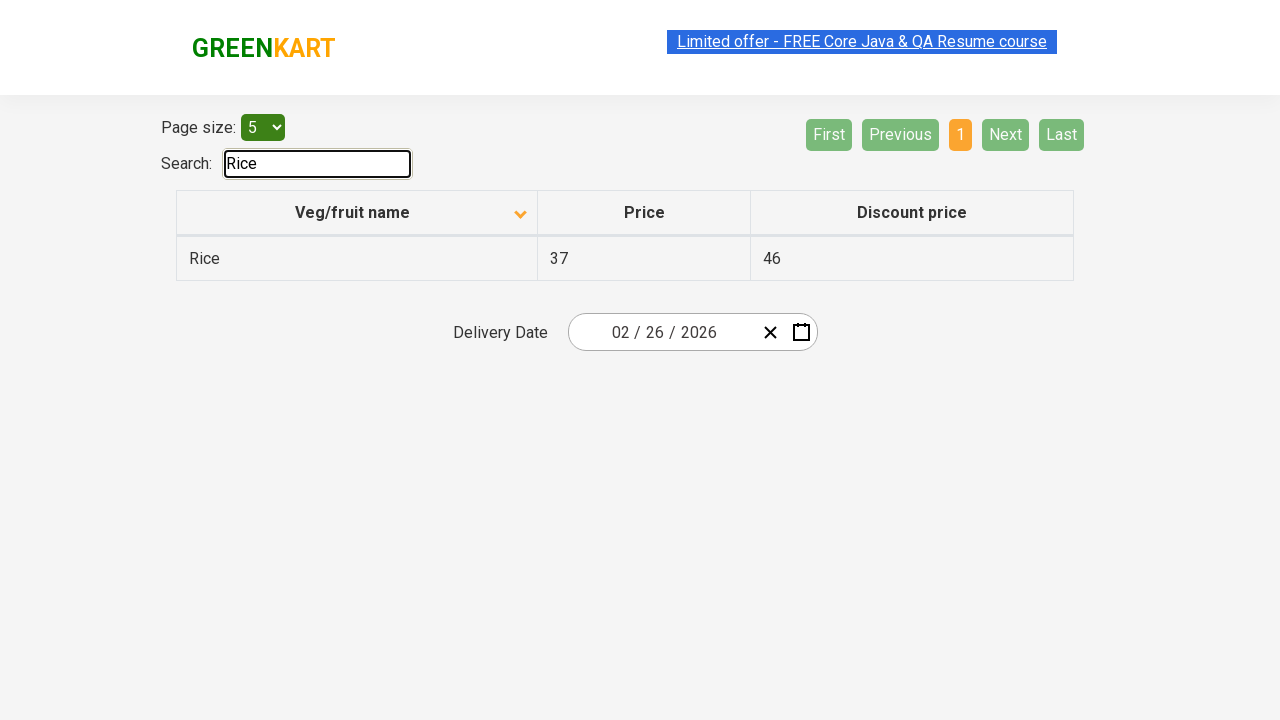